Tests interaction with disabled form elements by attempting to send keys to a disabled password field and a regular input field

Starting URL: http://seleniumpractise.blogspot.com/2016/09/how-to-work-with-disable-textbox-or.html

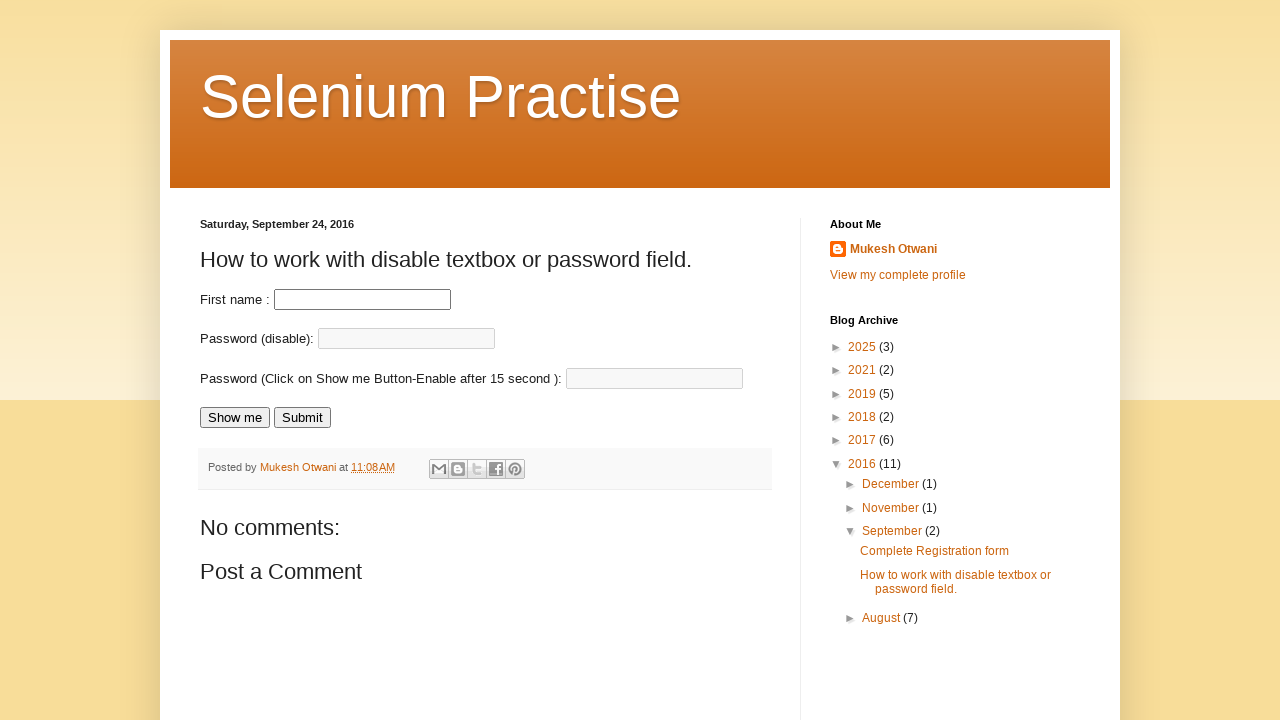

Navigated to disabled elements test page
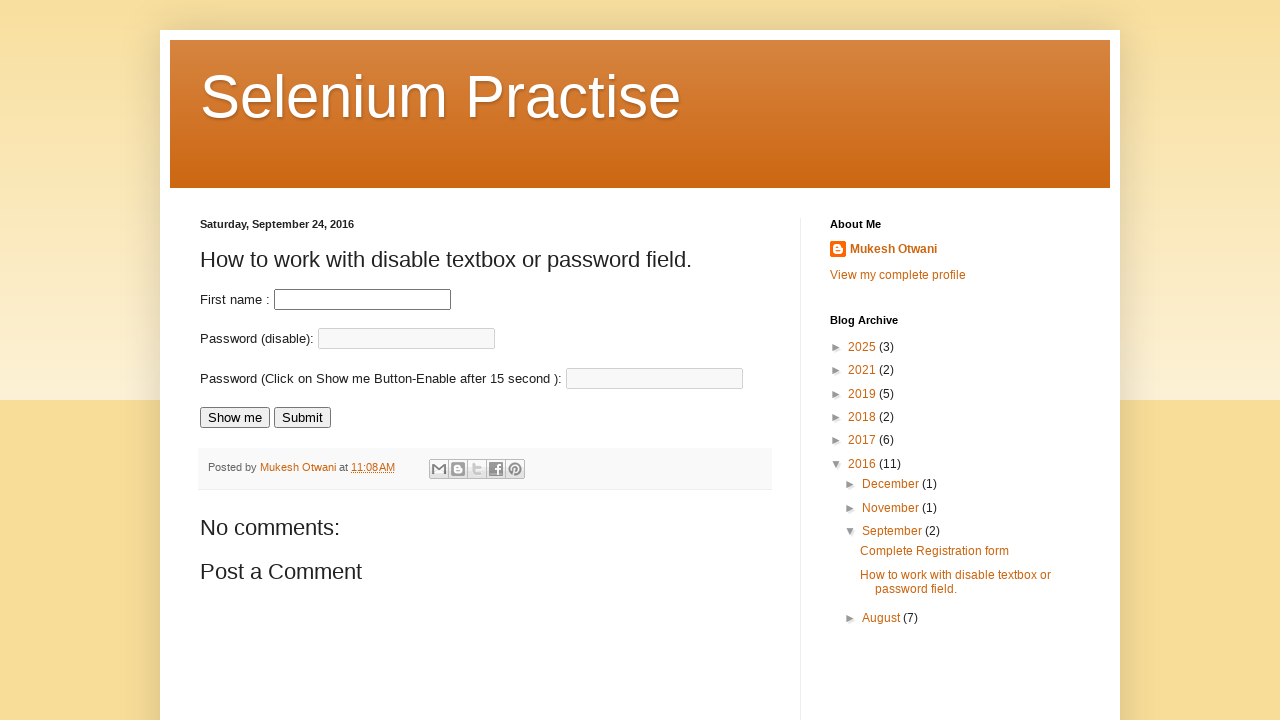

Attempted to type 'abc@123' using keyboard (disabled password field)
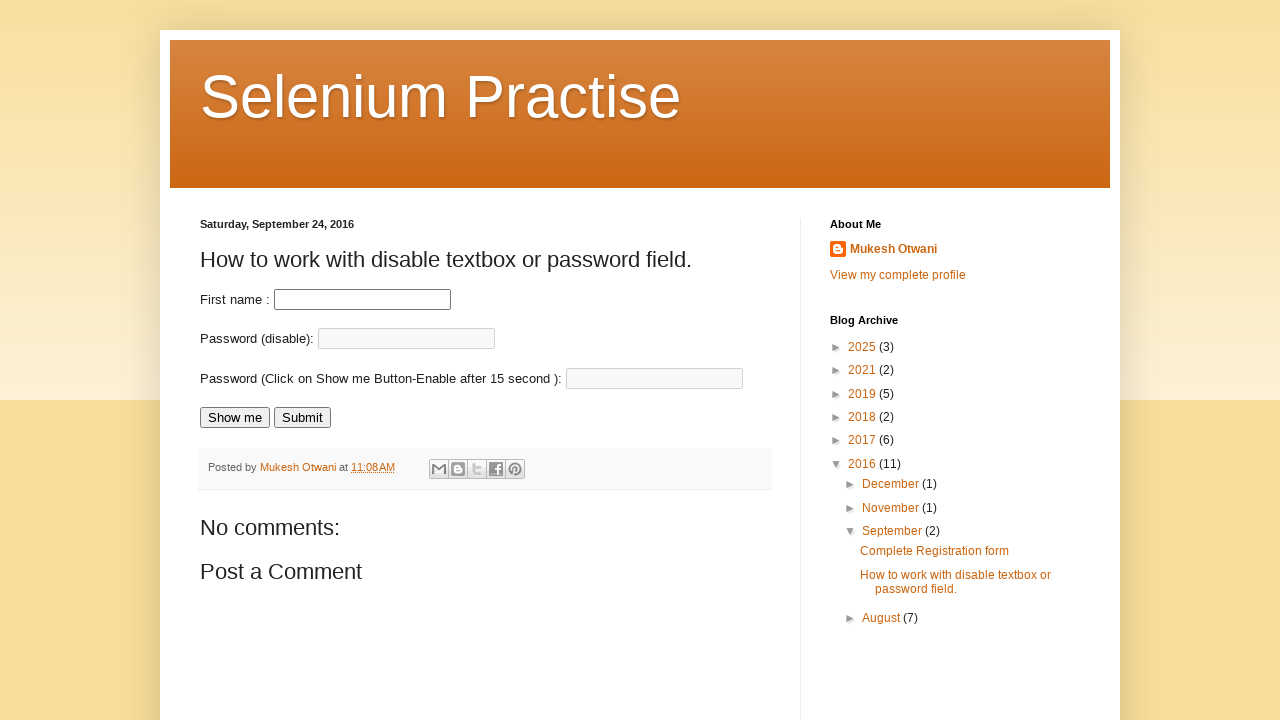

Filled fname field with 'TestUser' on #fname
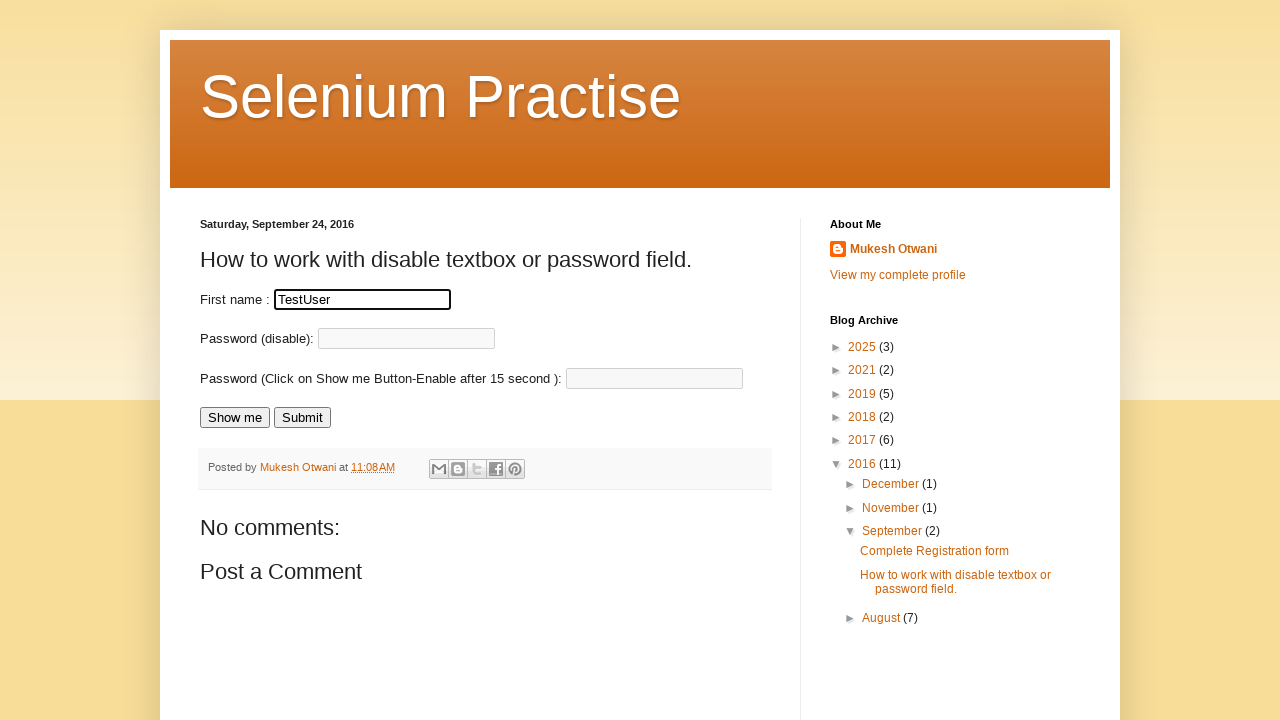

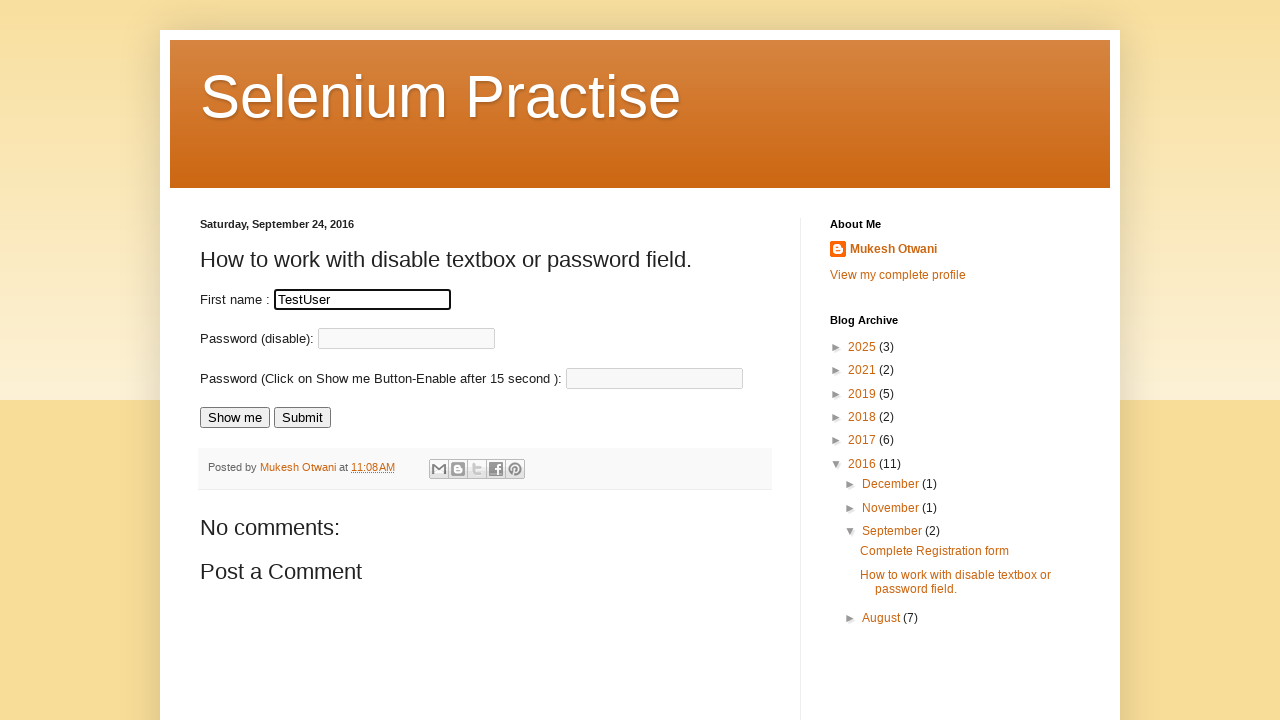